Tests the jQuery UI sortable functionality by dragging and dropping list items to reorder them

Starting URL: https://jqueryui.com/sortable/

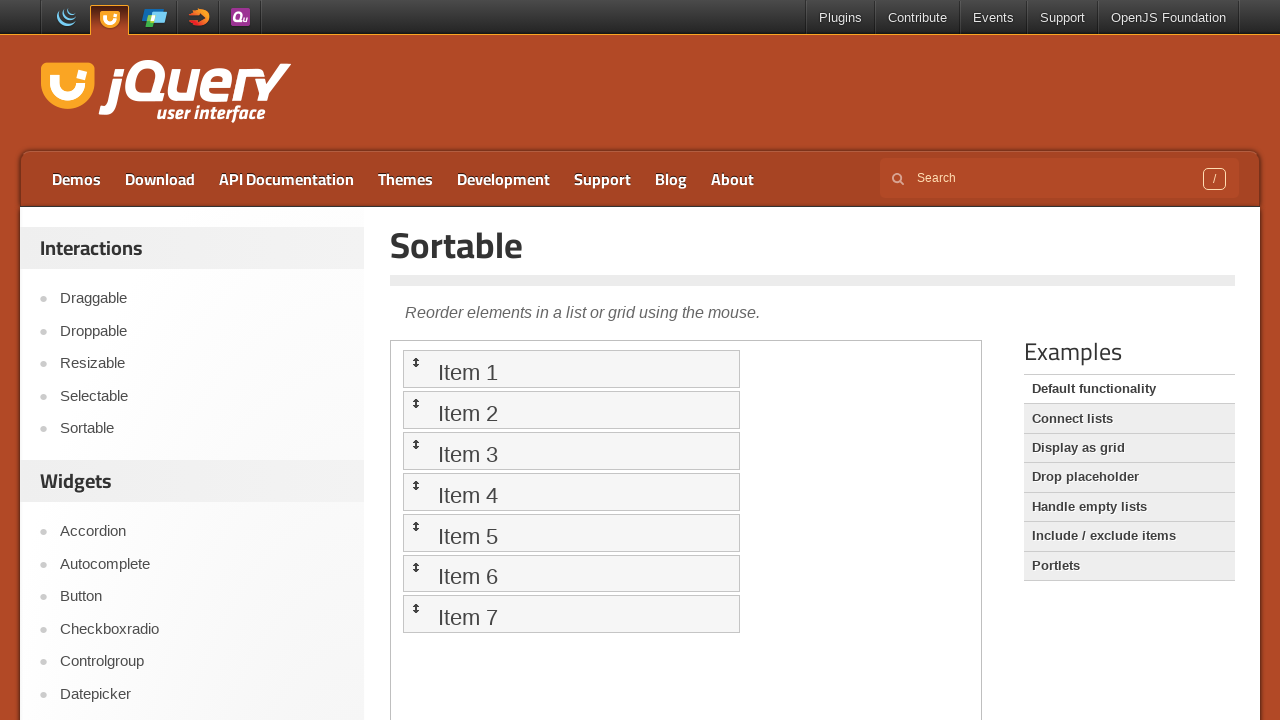

Located the iframe containing the sortable demo
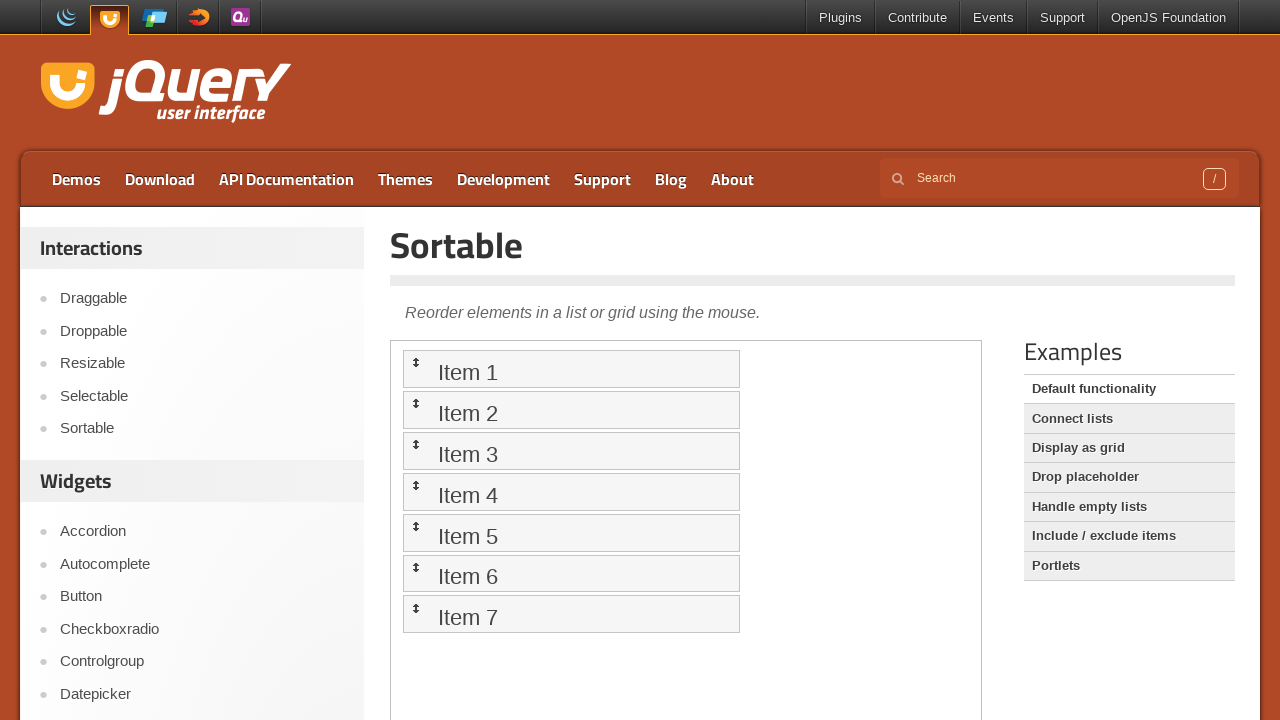

Waited 2 seconds for the sortable demo to load
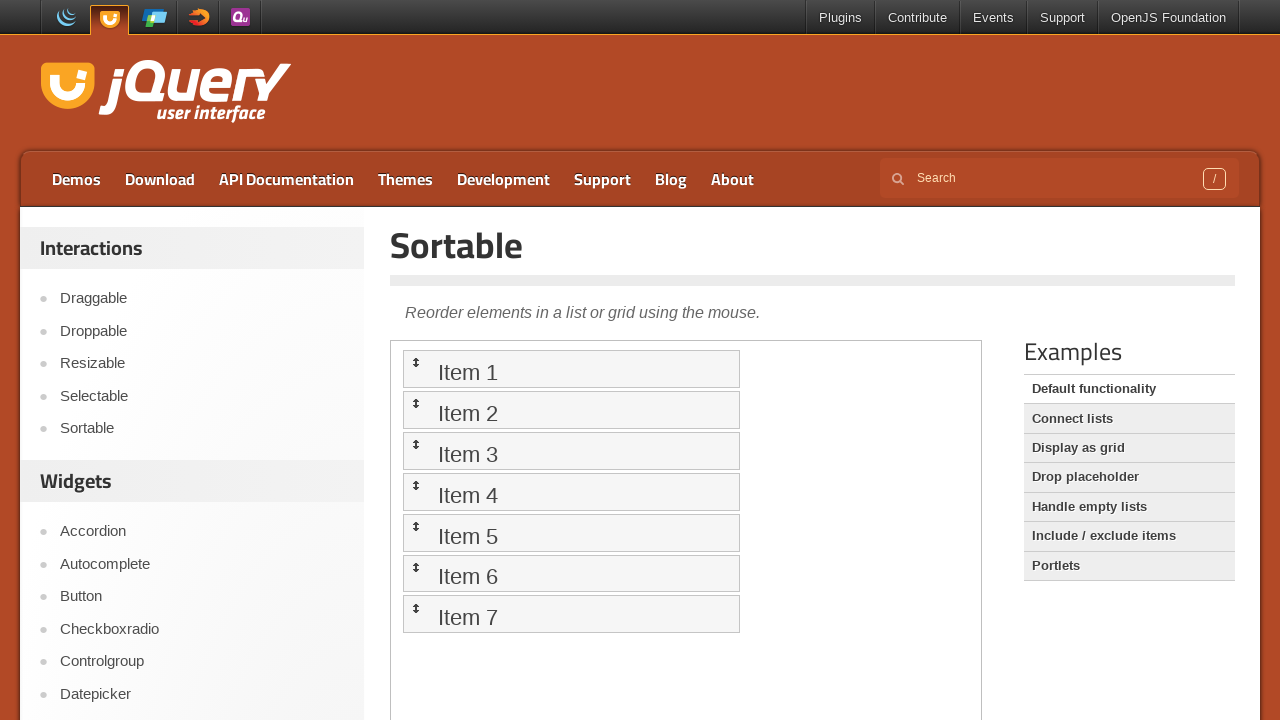

Located all sortable list items
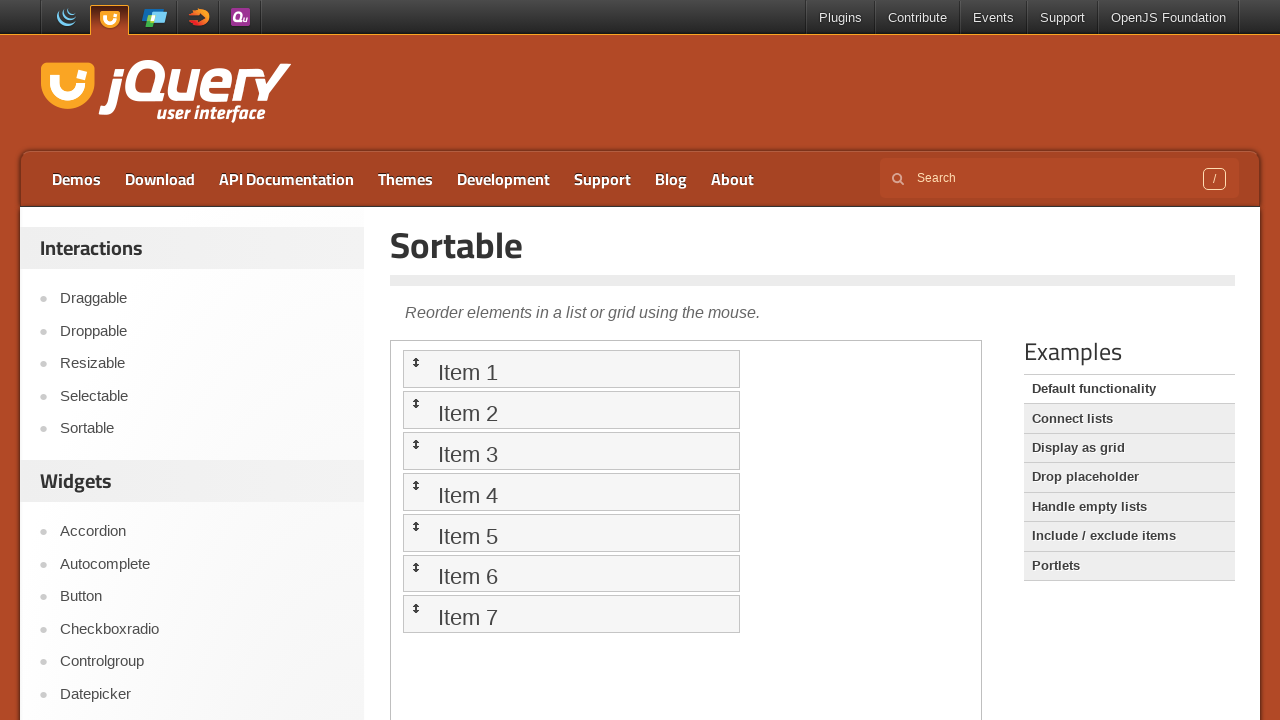

Located the 7th sortable item
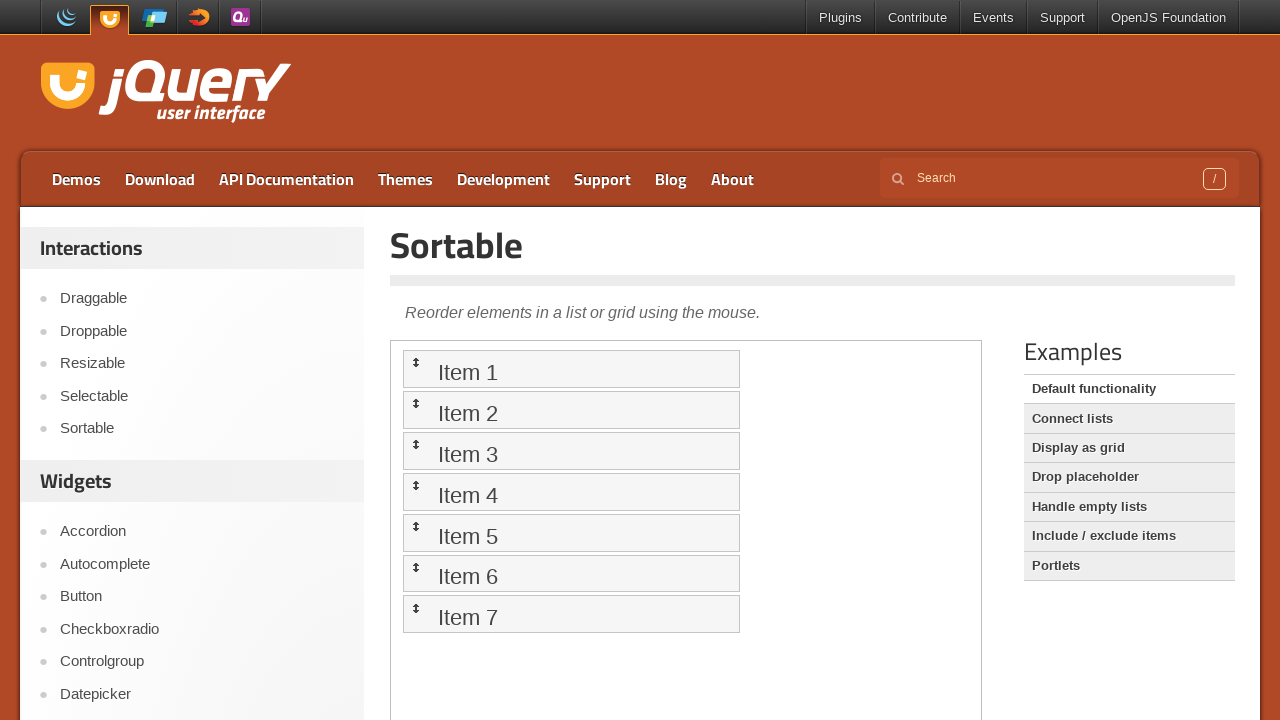

Located the 1st sortable item
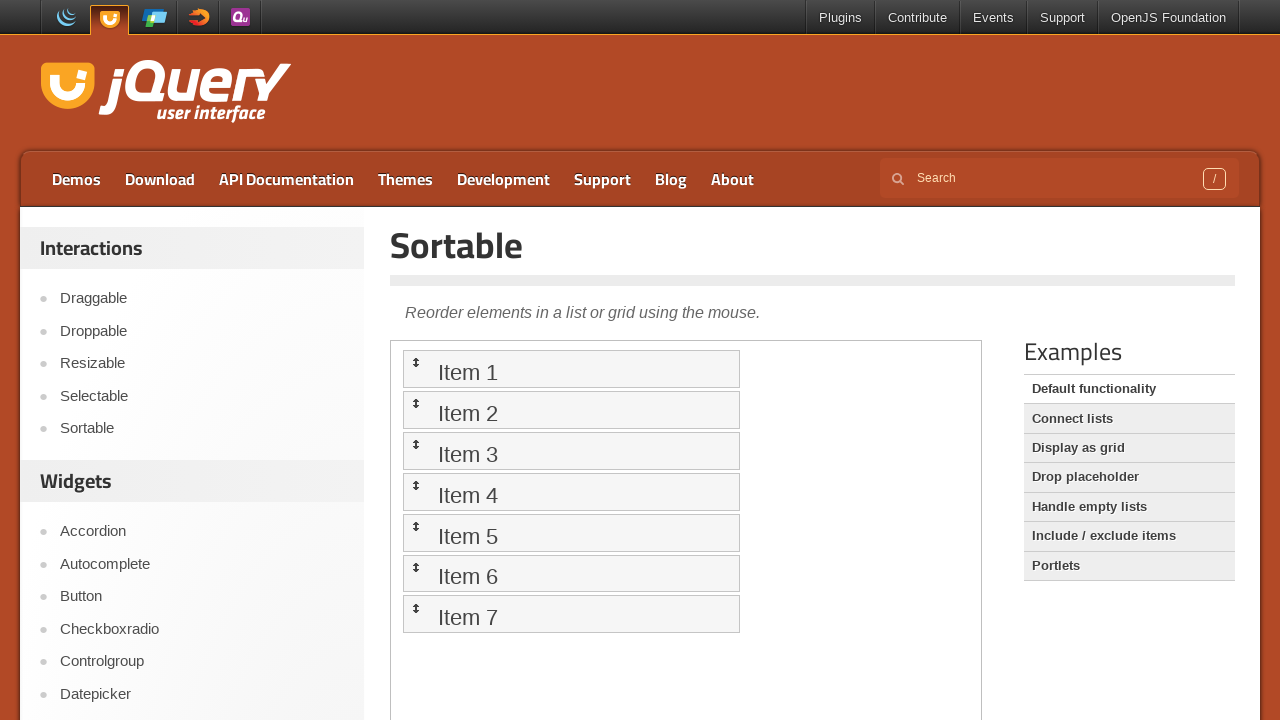

Dragged the 7th item and dropped it at the position of the 1st item to reorder the list at (571, 369)
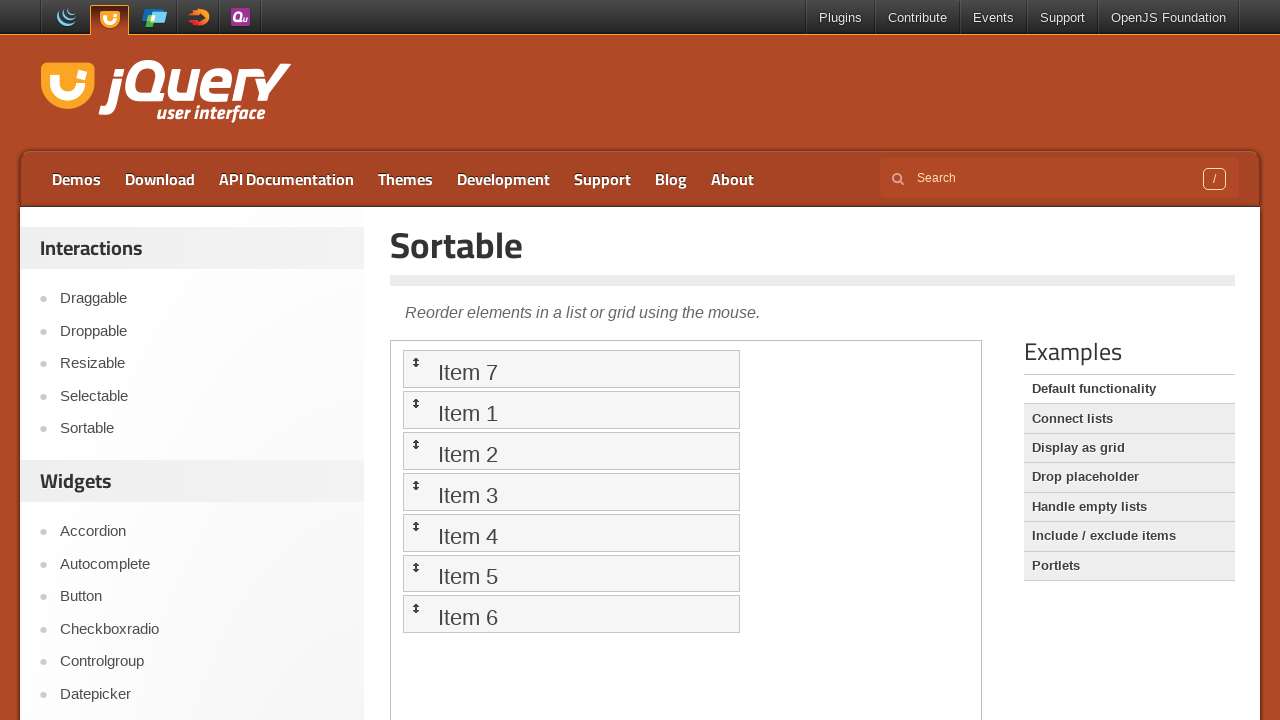

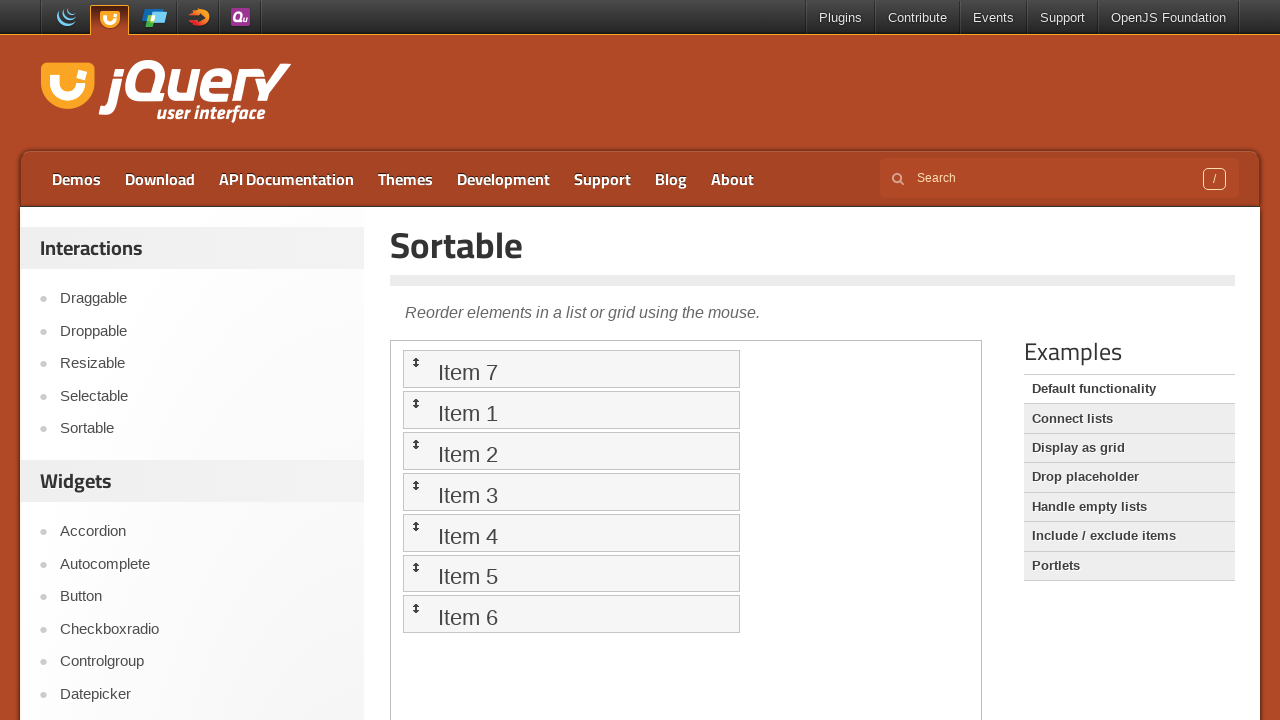